Tests opting out of A/B tests by adding an opt-out cookie before visiting the A/B test page, then navigating to verify the page shows "No A/B Test" heading

Starting URL: http://the-internet.herokuapp.com

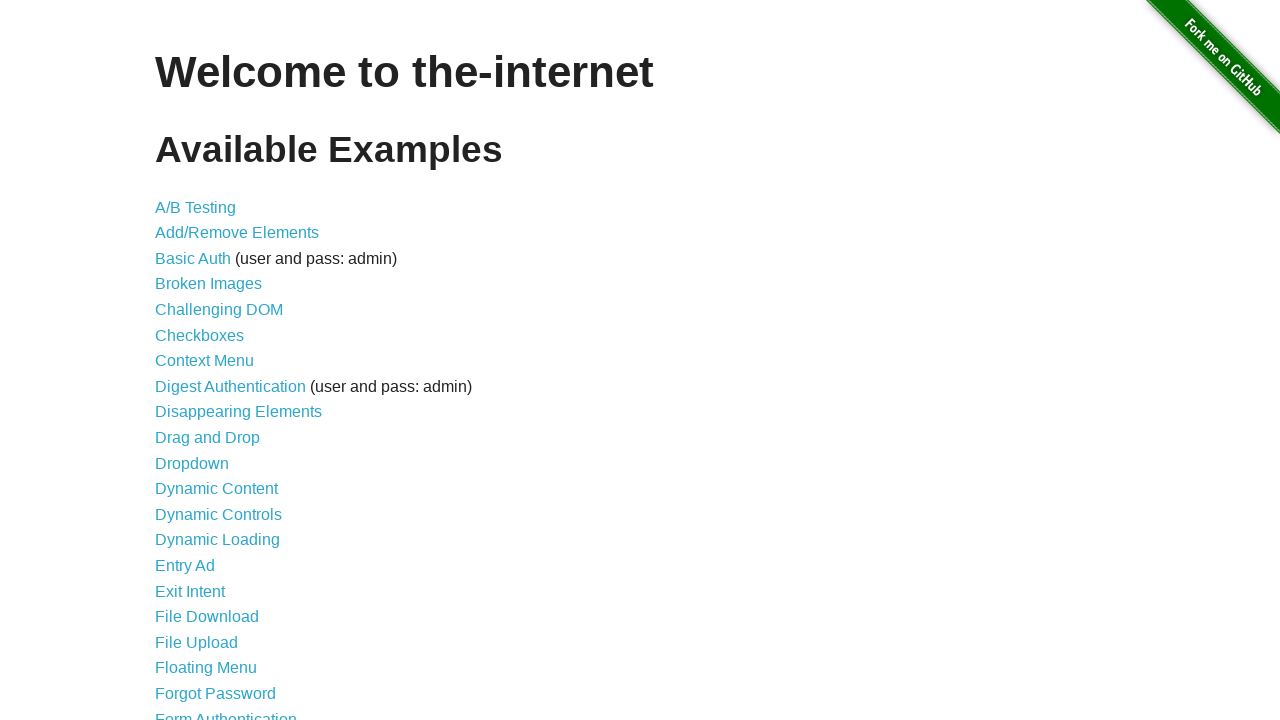

Added optimizelyOptOut cookie to opt out of A/B test
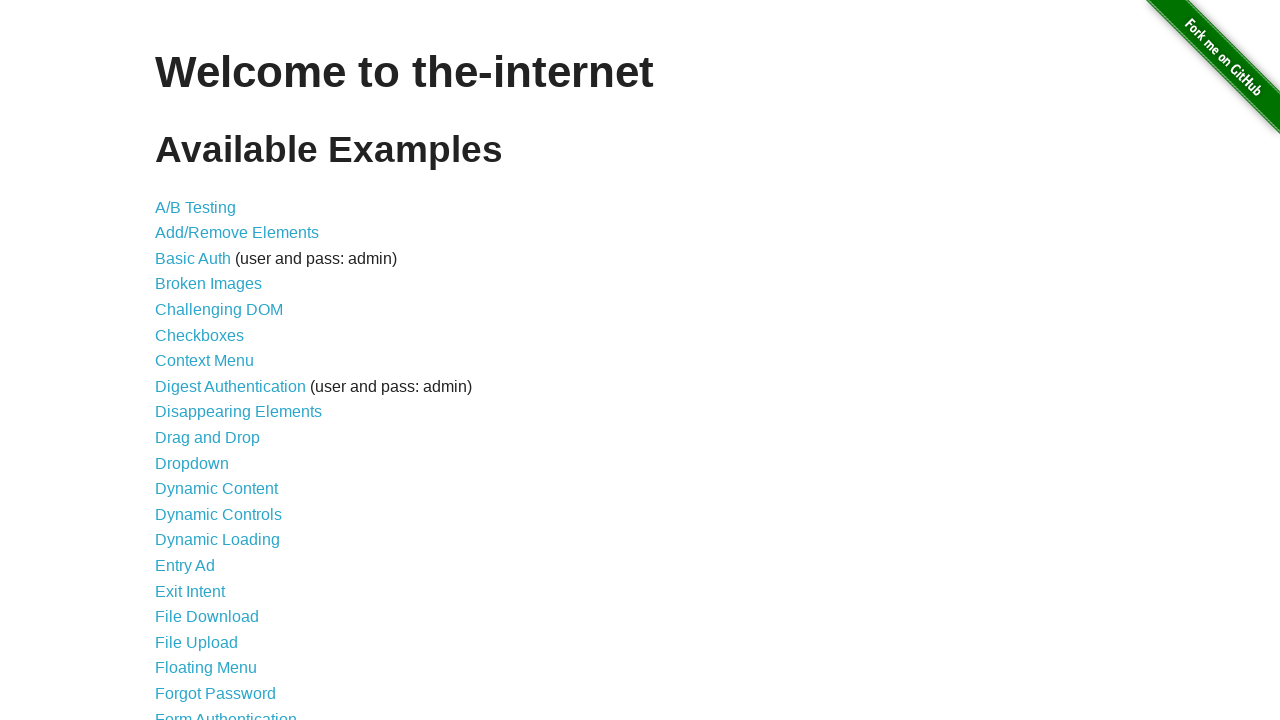

Navigated to A/B test page
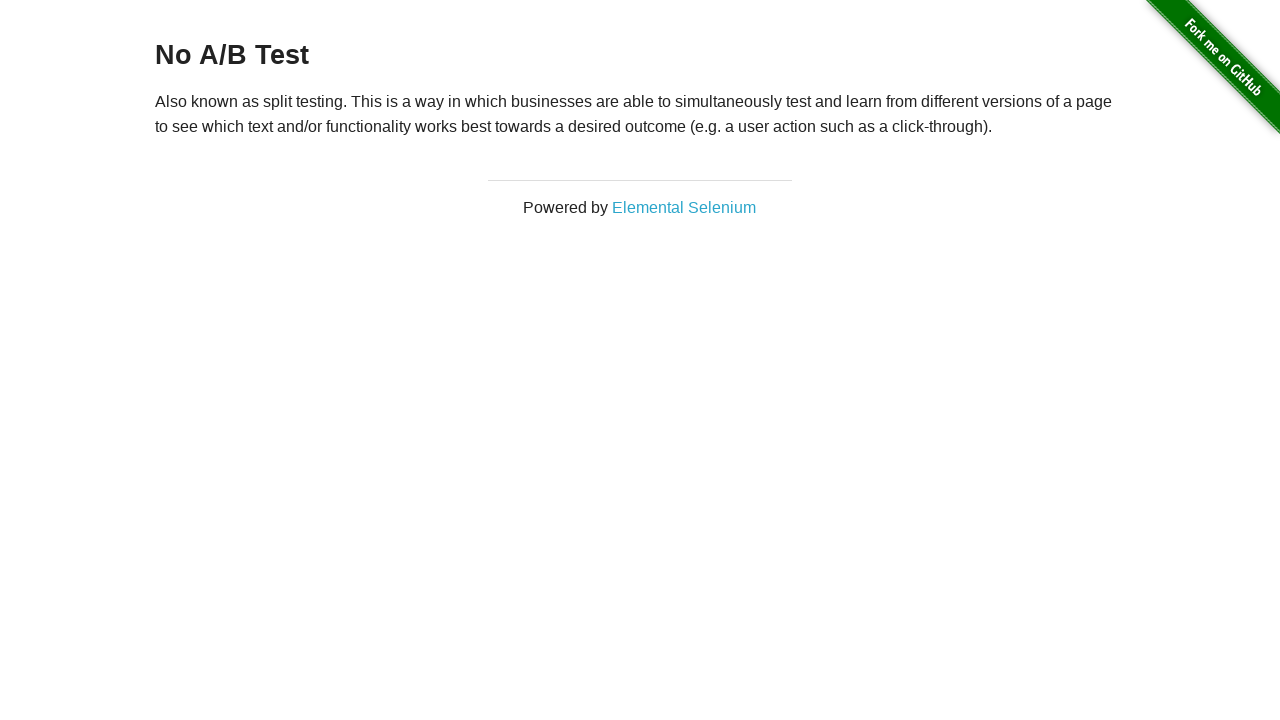

Retrieved heading text to verify opt-out status
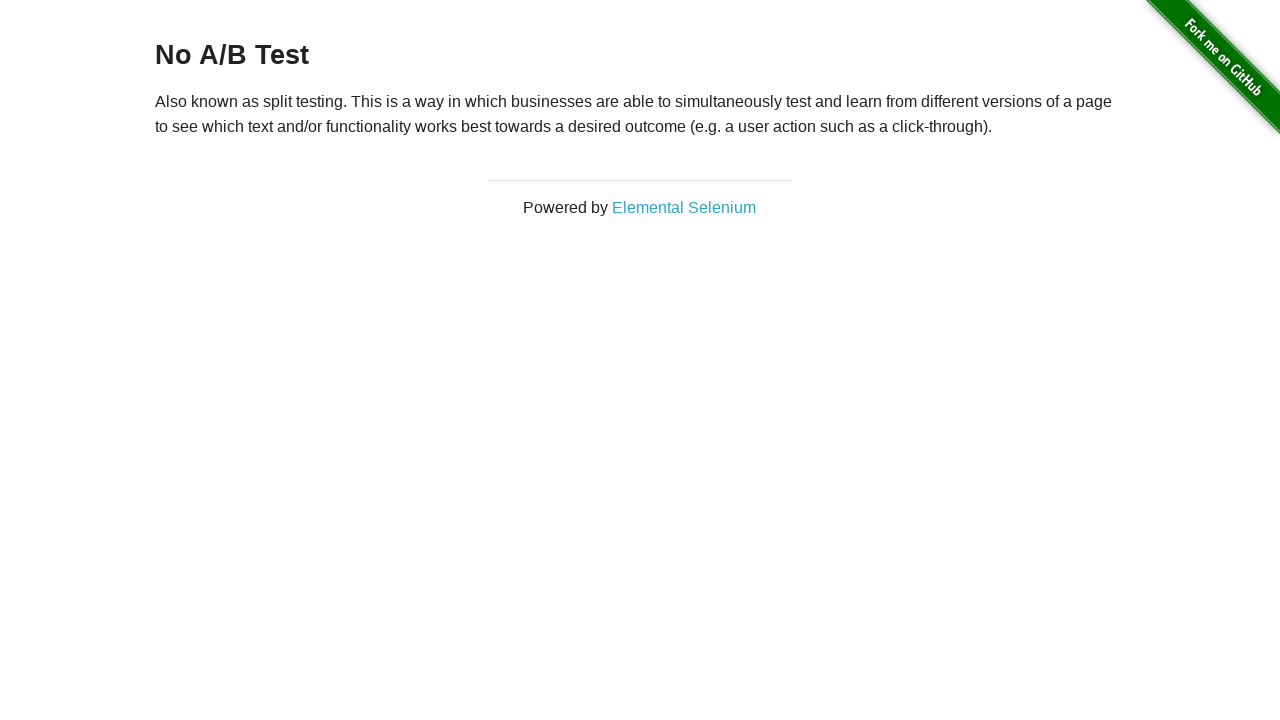

Verified heading text is 'No A/B Test' - opt-out successful
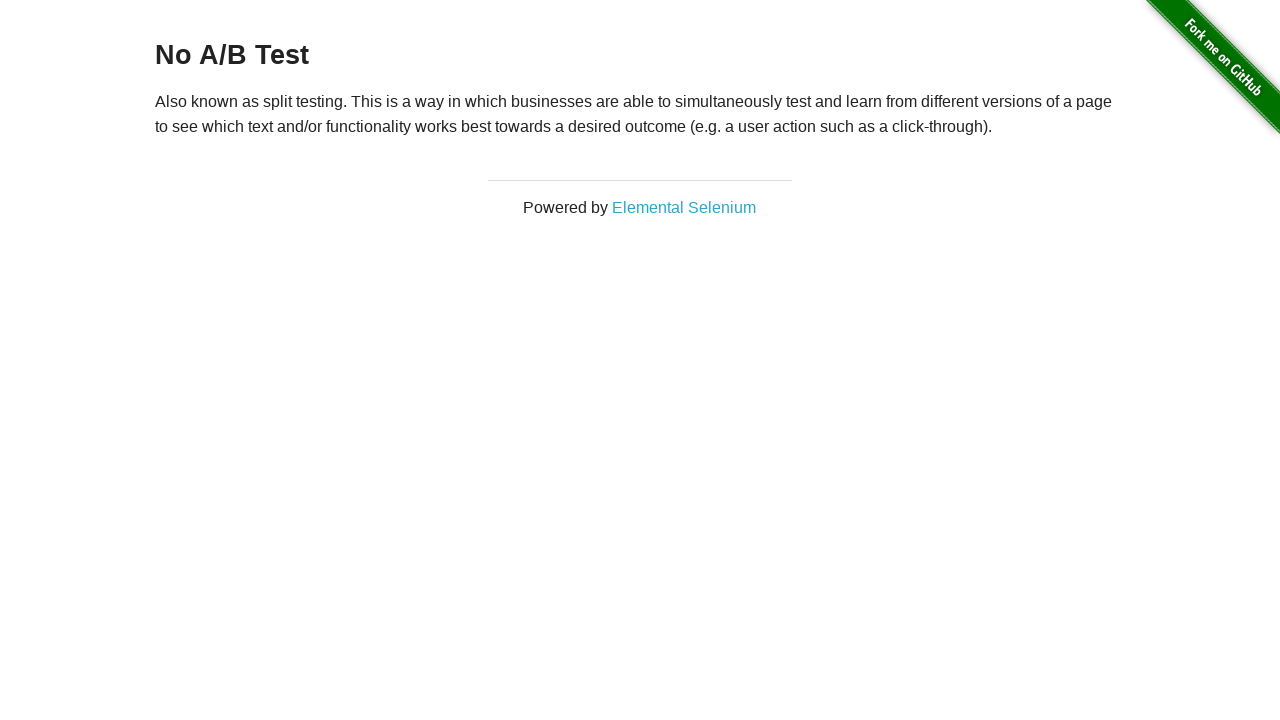

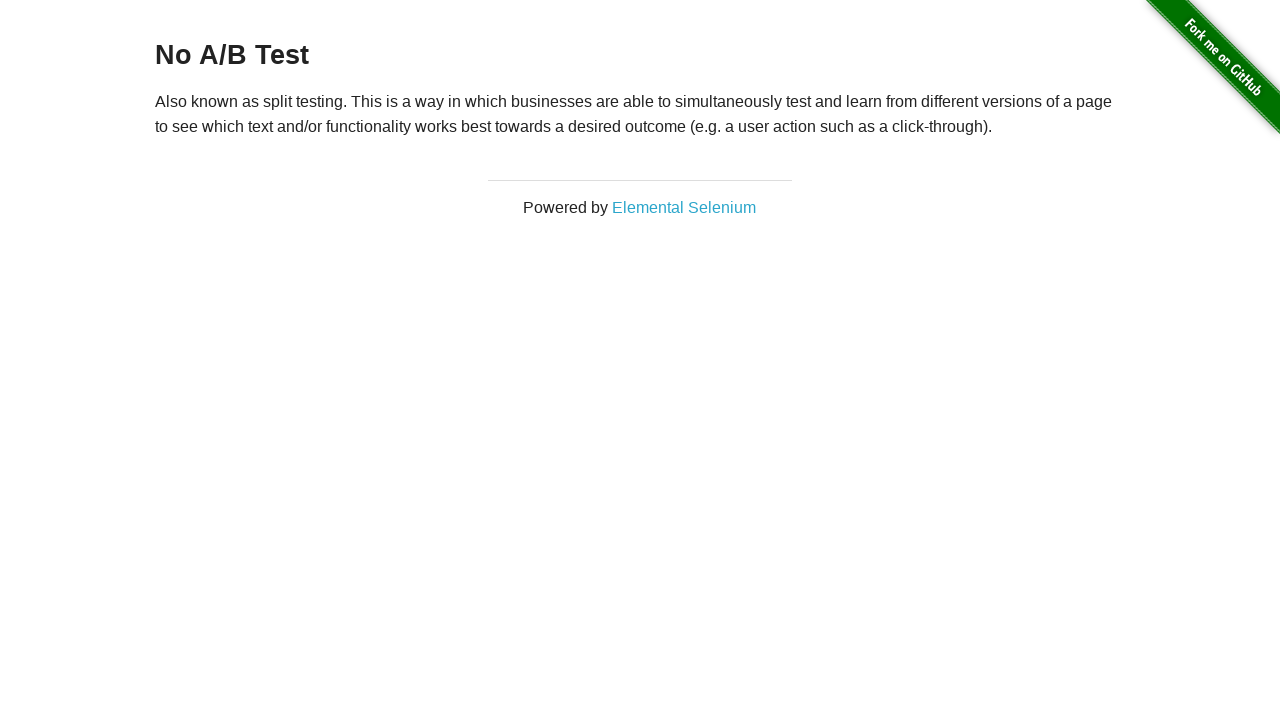